Tests modal dialog functionality by clicking a button to open a modal and then clicking the close button to dismiss it using JavaScript execution.

Starting URL: https://formy-project.herokuapp.com/modal

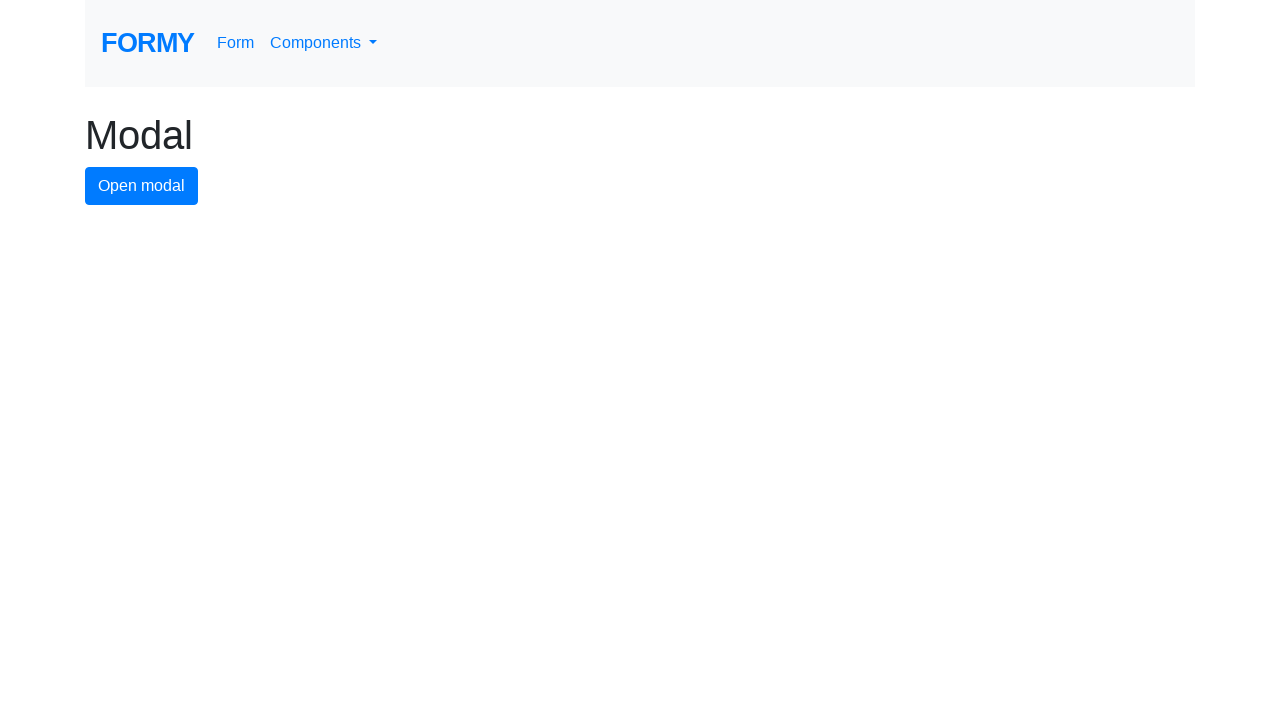

Clicked button to open modal dialog at (142, 186) on #modal-button
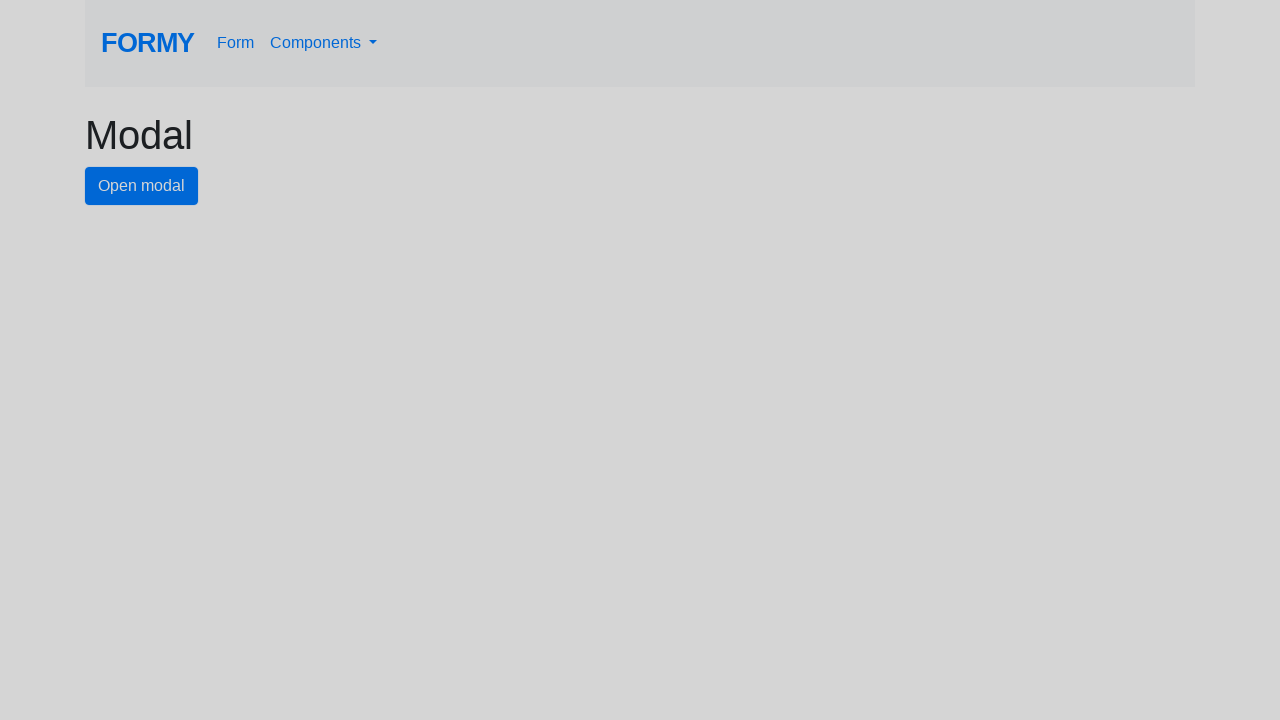

Modal dialog opened and close button became visible
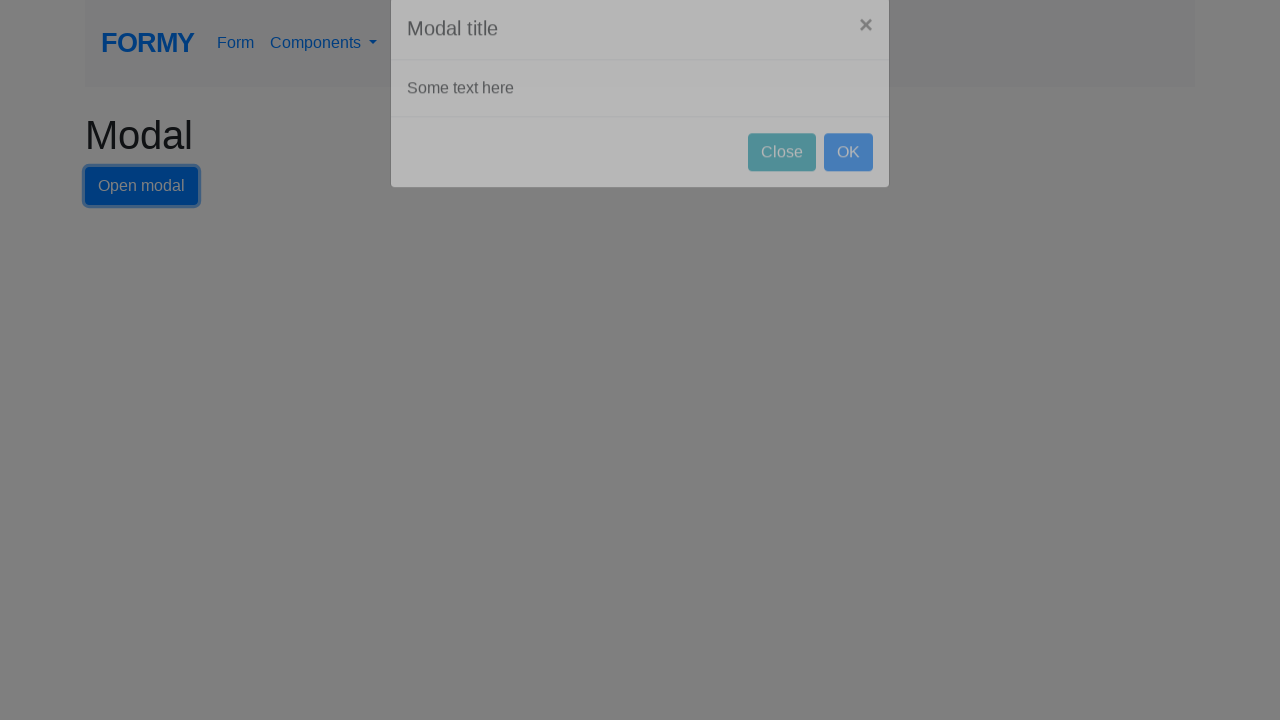

Executed JavaScript to click close button and dismiss modal
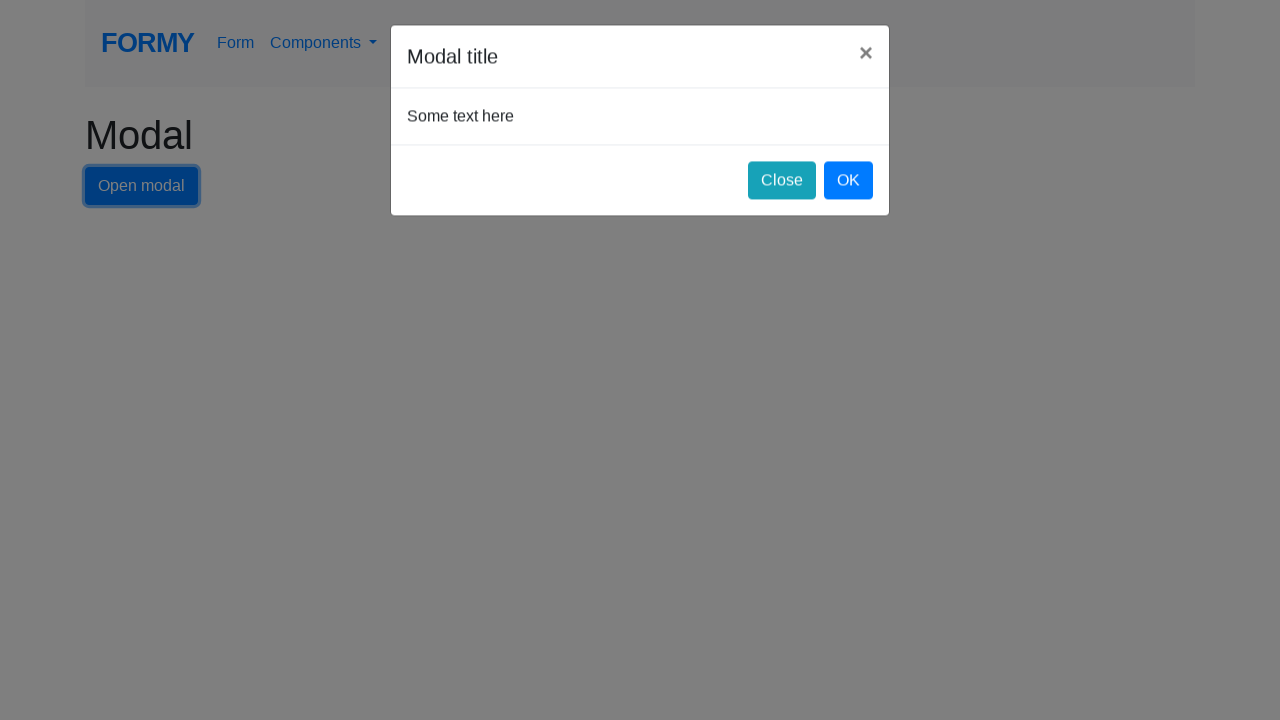

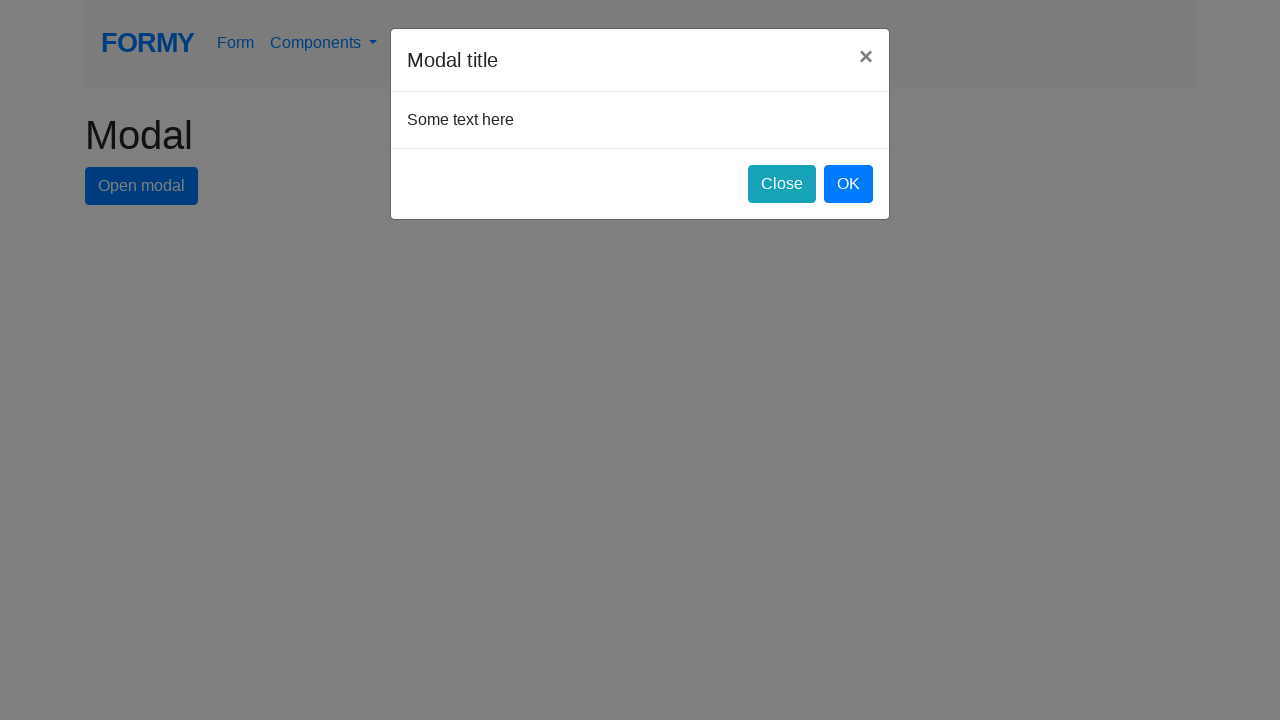